Creates a new retrospective on retrotool.io by selecting a template, clicking the create button, and editing the title to include the current date.

Starting URL: https://retrotool.io/new-retrospective

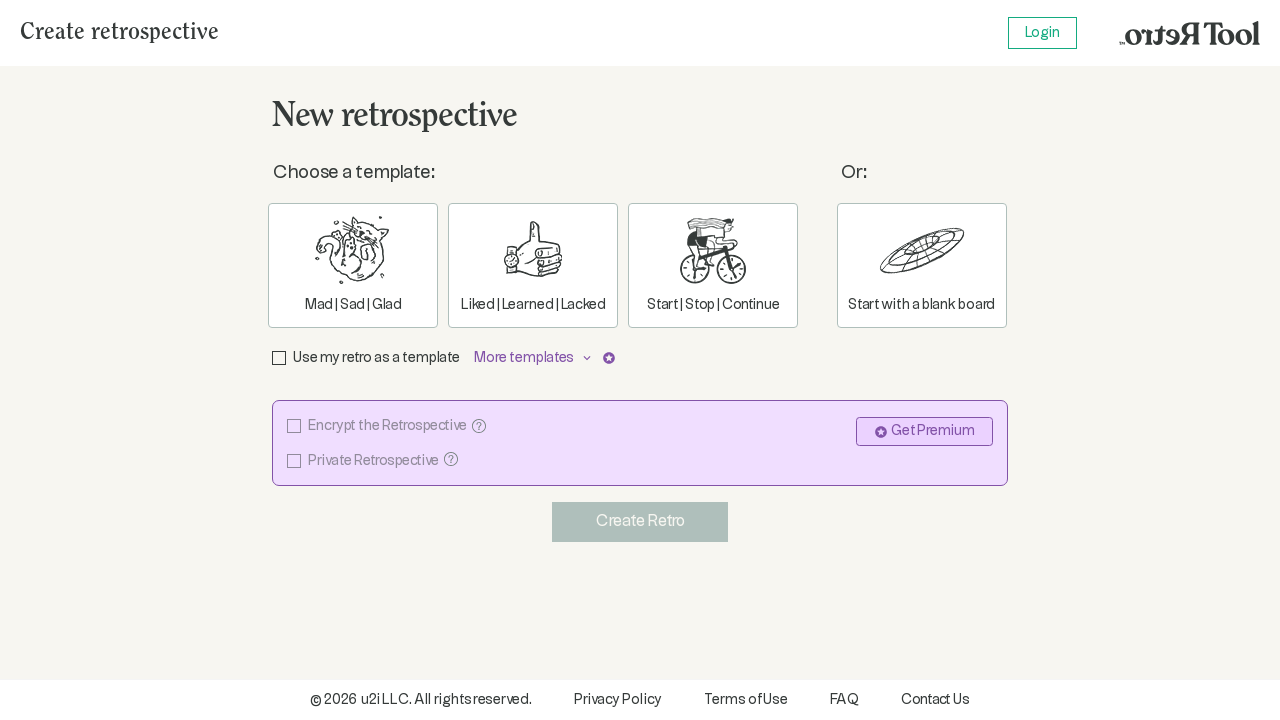

Waited for page to load with networkidle state
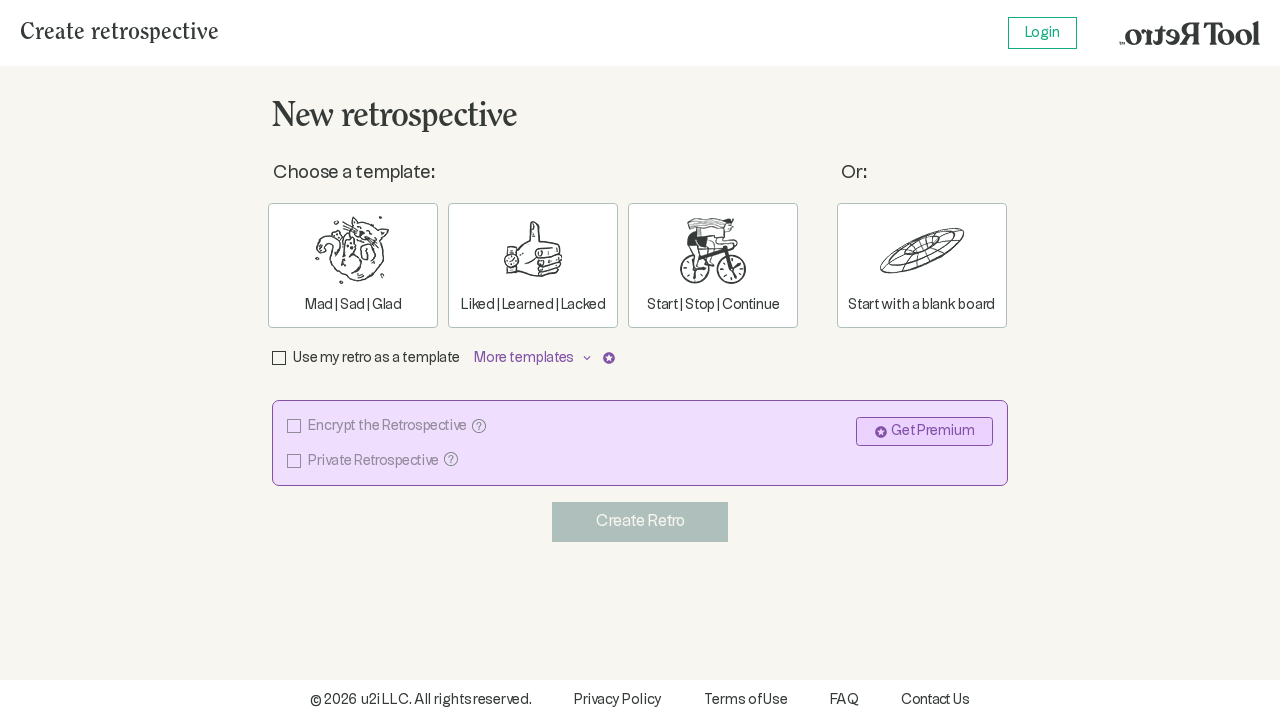

Clicked on 'Liked | Learned | Lacked' template option at (533, 266) on text=Liked | Learned | Lacked
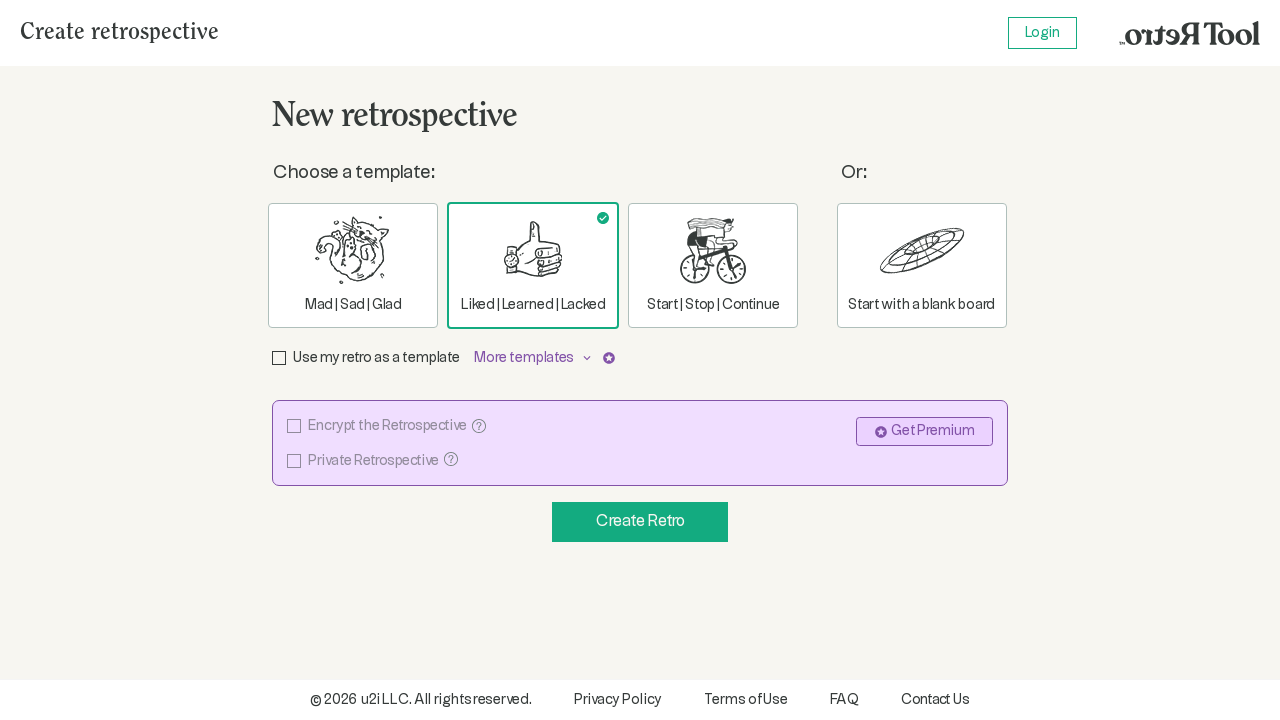

Clicked 'Create Retro' button at (640, 522) on button:has-text("Create Retro")
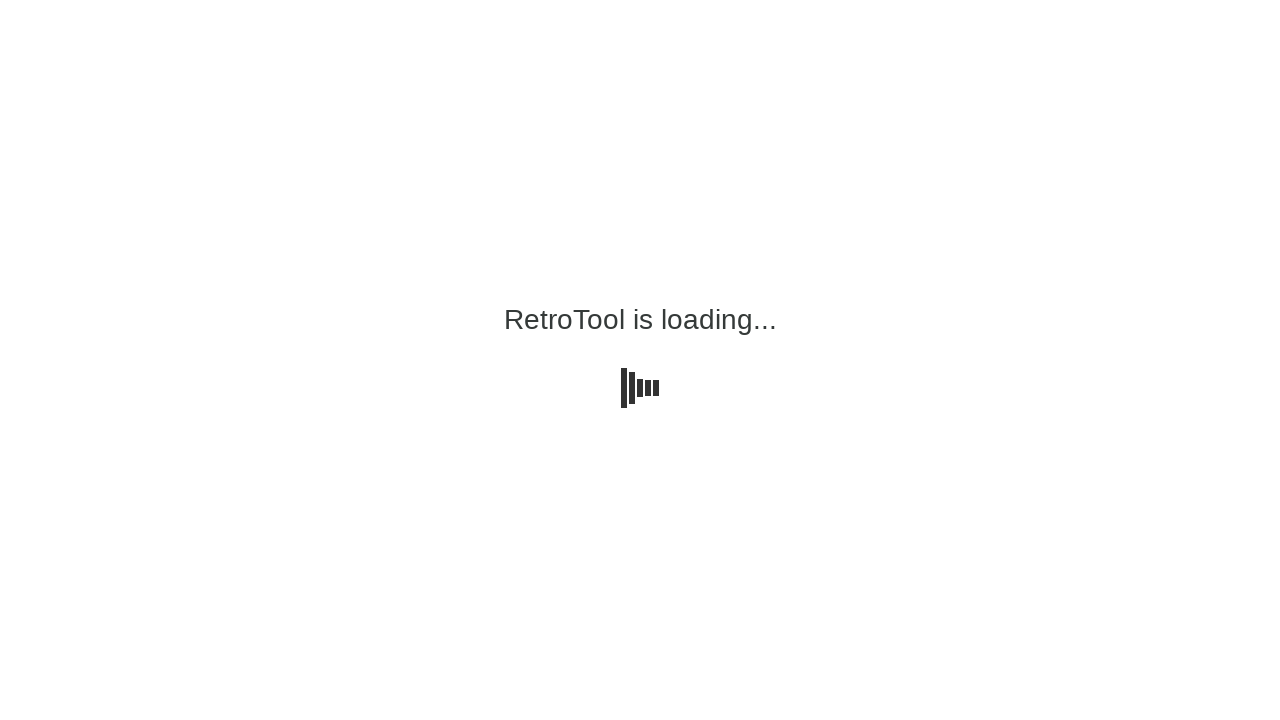

Waited for new retrospective page to load with networkidle state
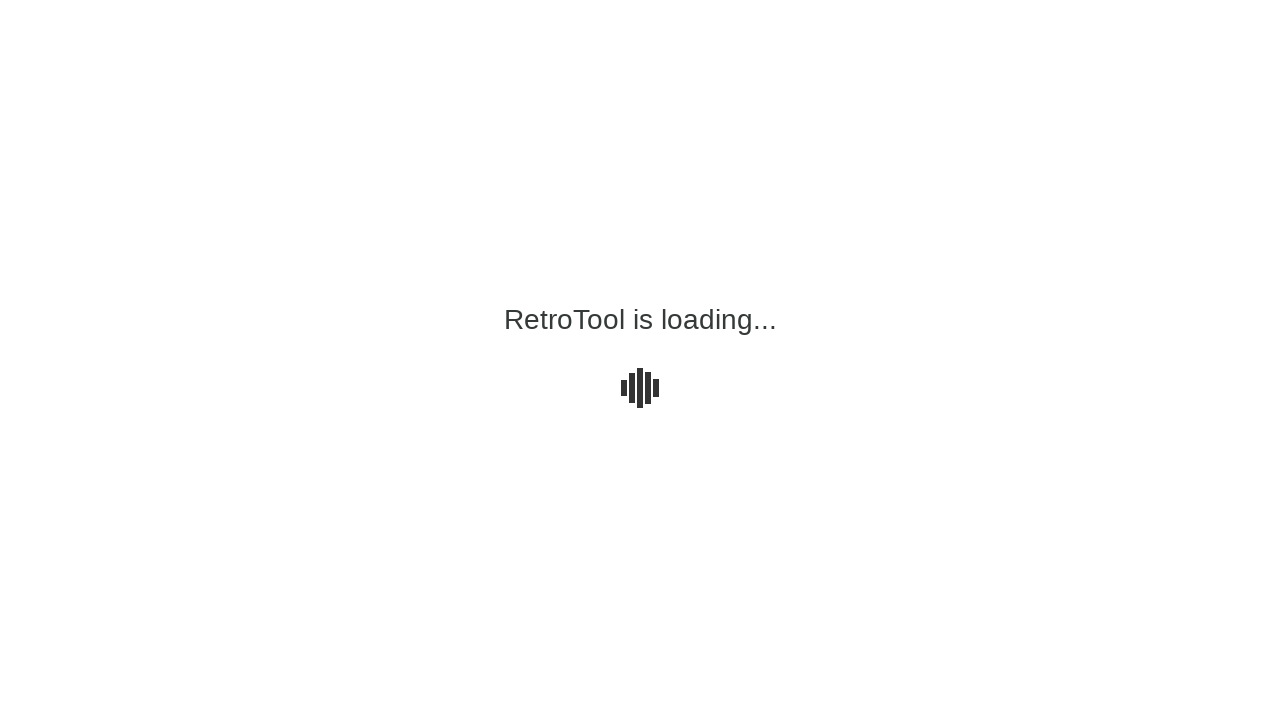

Clicked 'Untitled retrospective' button to edit title at (197, 25) on button[data-cy="value"]:has-text("Untitled retrospective")
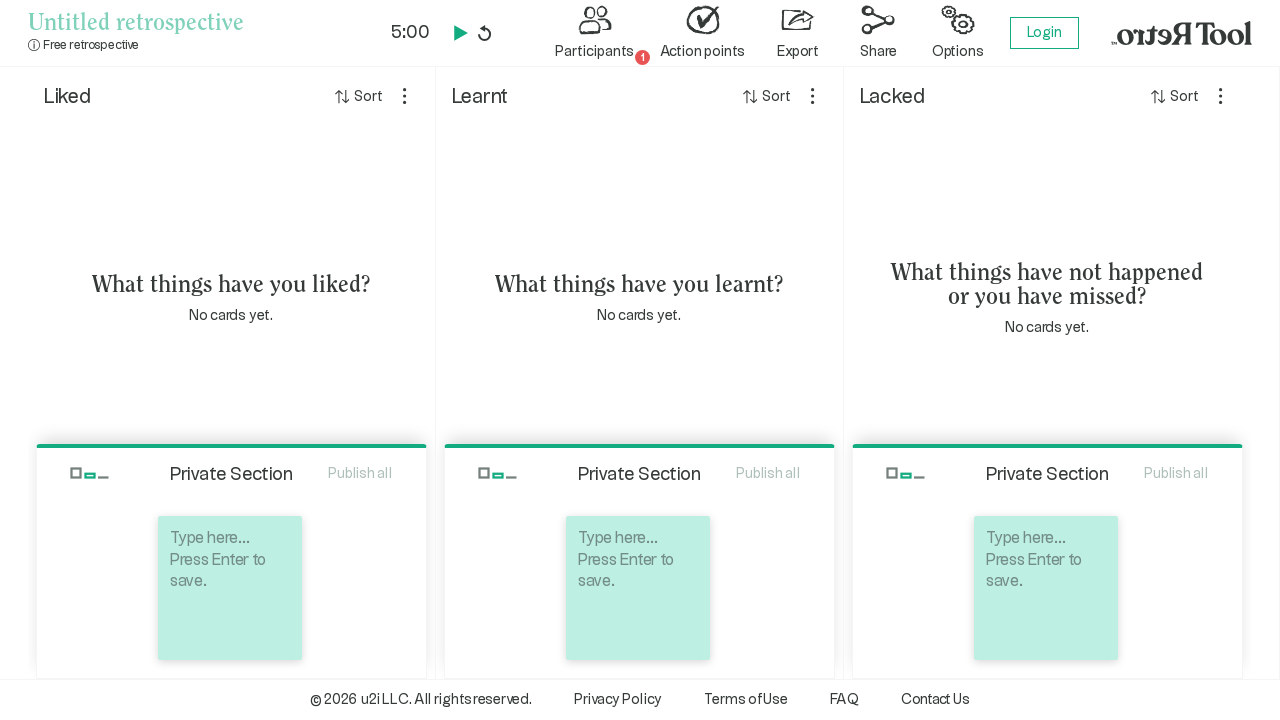

Selected all text in title field using Ctrl+A
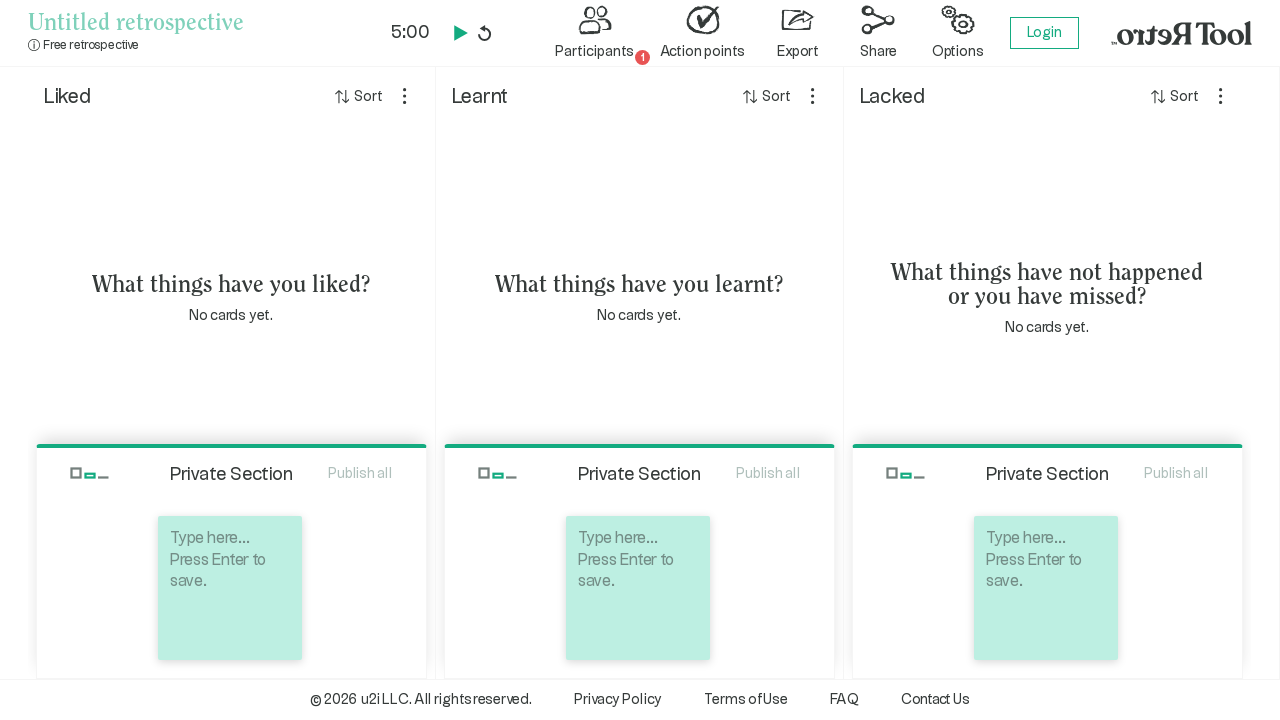

Typed new title 'Team Retro 2024-03-15'
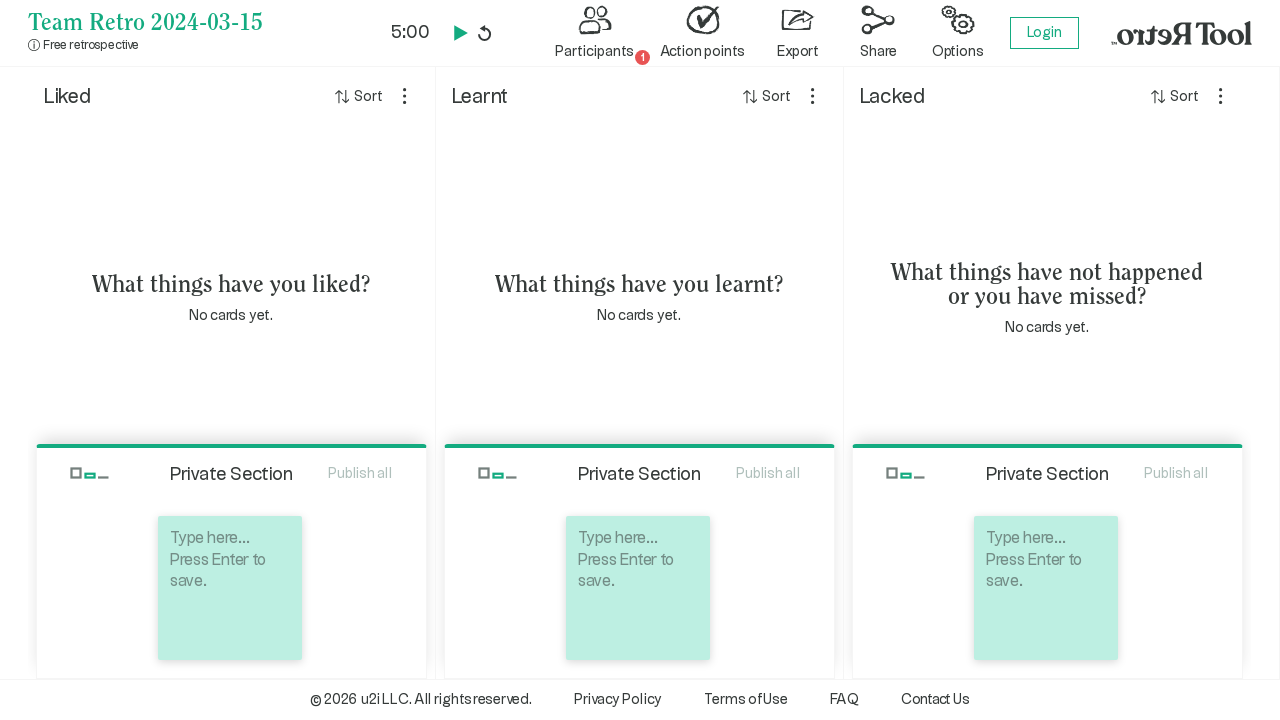

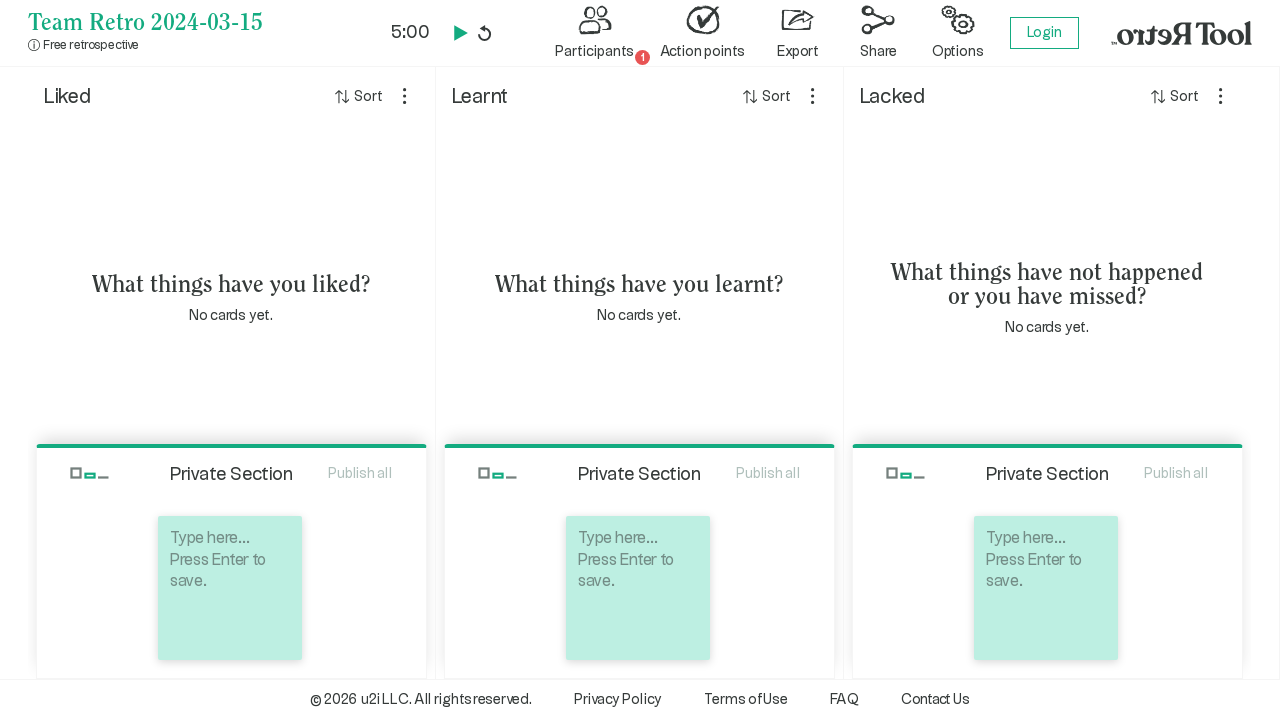